Tests mouse hover functionality by hovering over an element and clicking a link that appears

Starting URL: https://rahulshettyacademy.com/AutomationPractice/

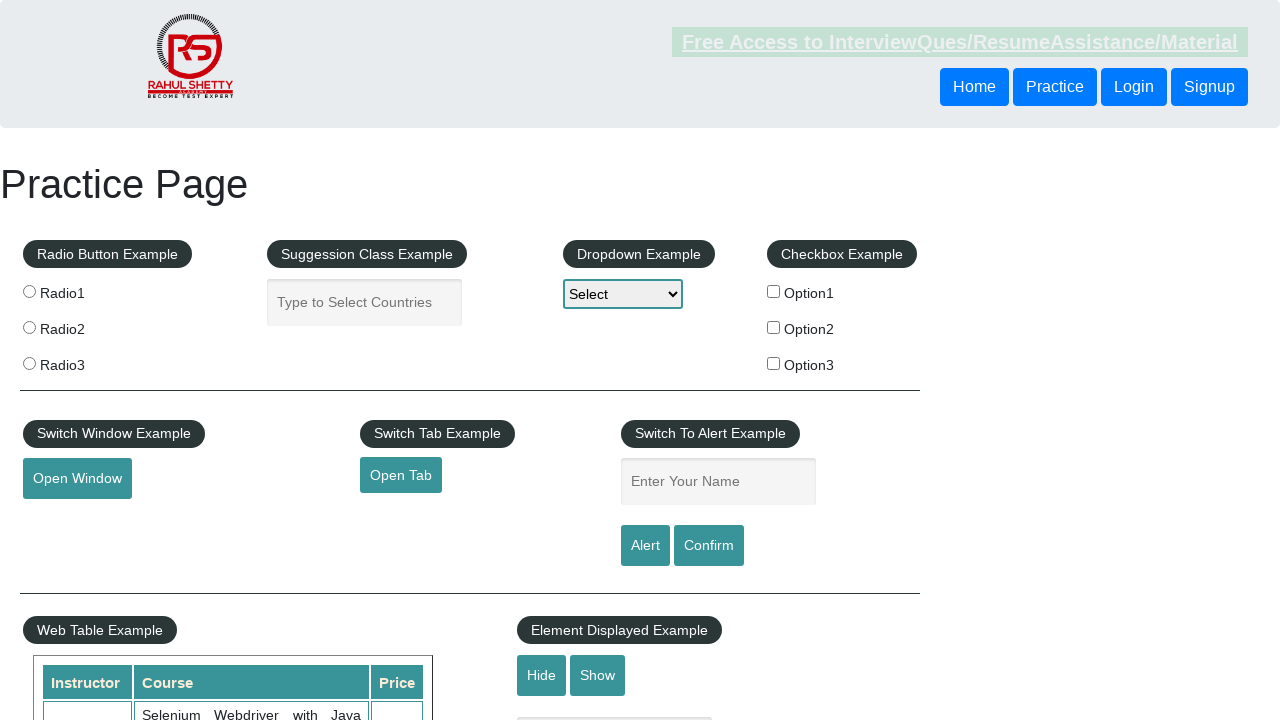

Hovered over the mousehover element to reveal hidden links at (83, 361) on #mousehover
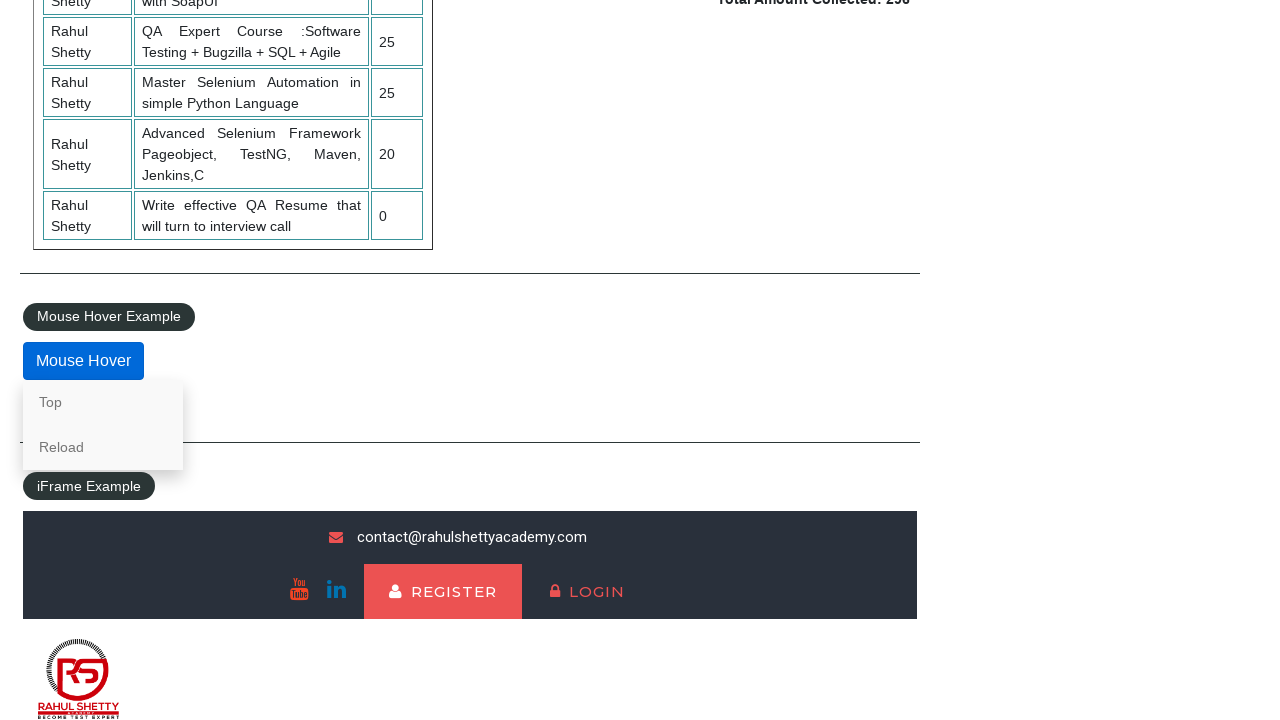

Clicked the 'Top' link that appeared on hover at (103, 402) on internal:role=link[name="Top"i]
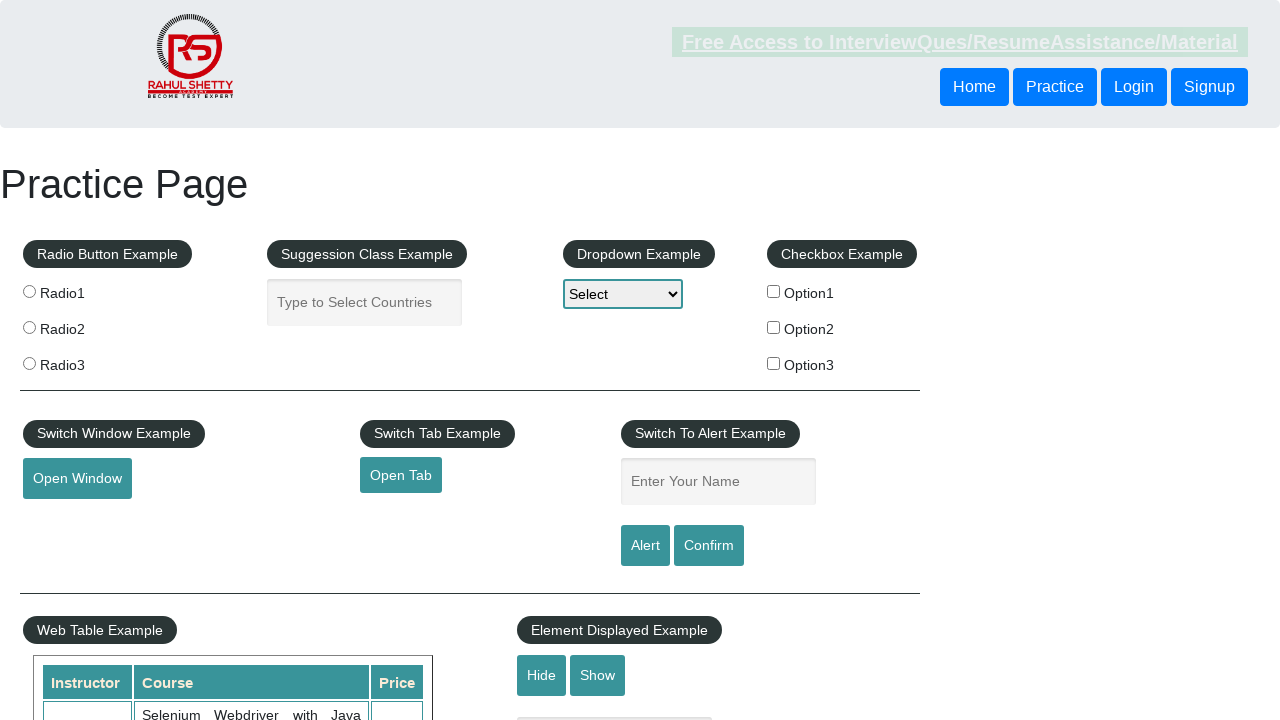

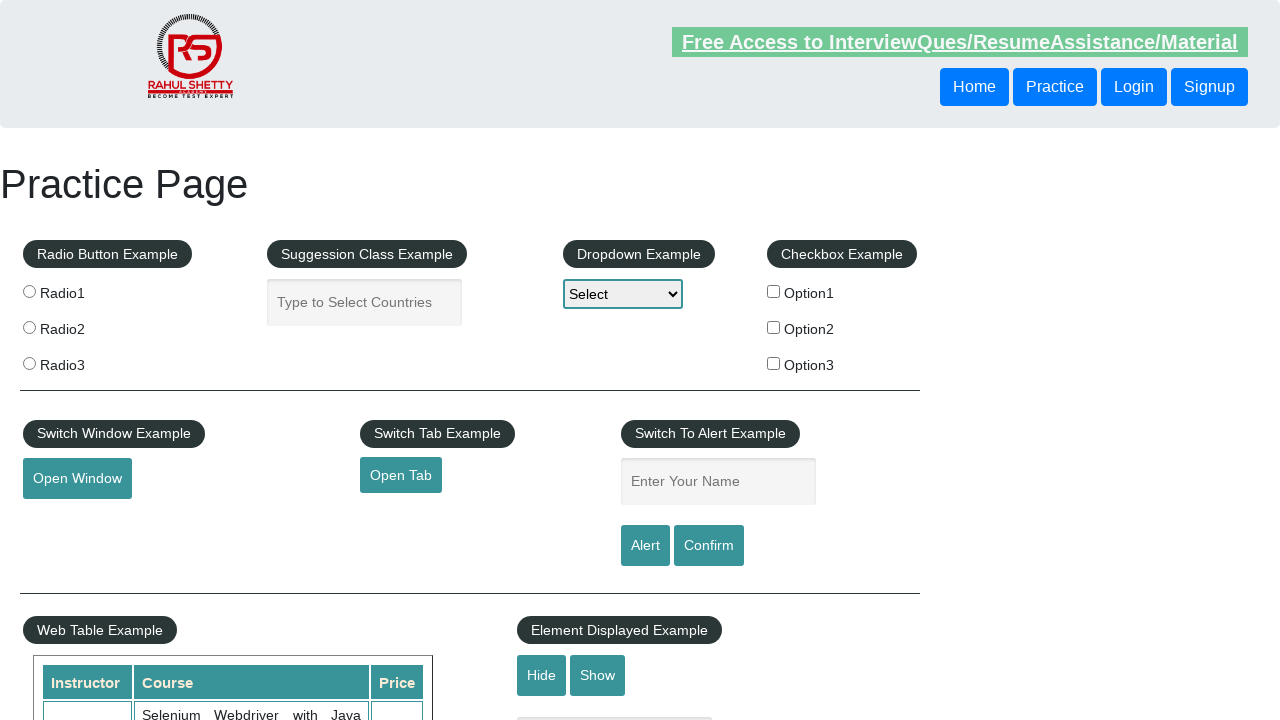